Navigates to WiseQuarter homepage and verifies that the URL contains "wisequarter"

Starting URL: https://www.wisequarter.com

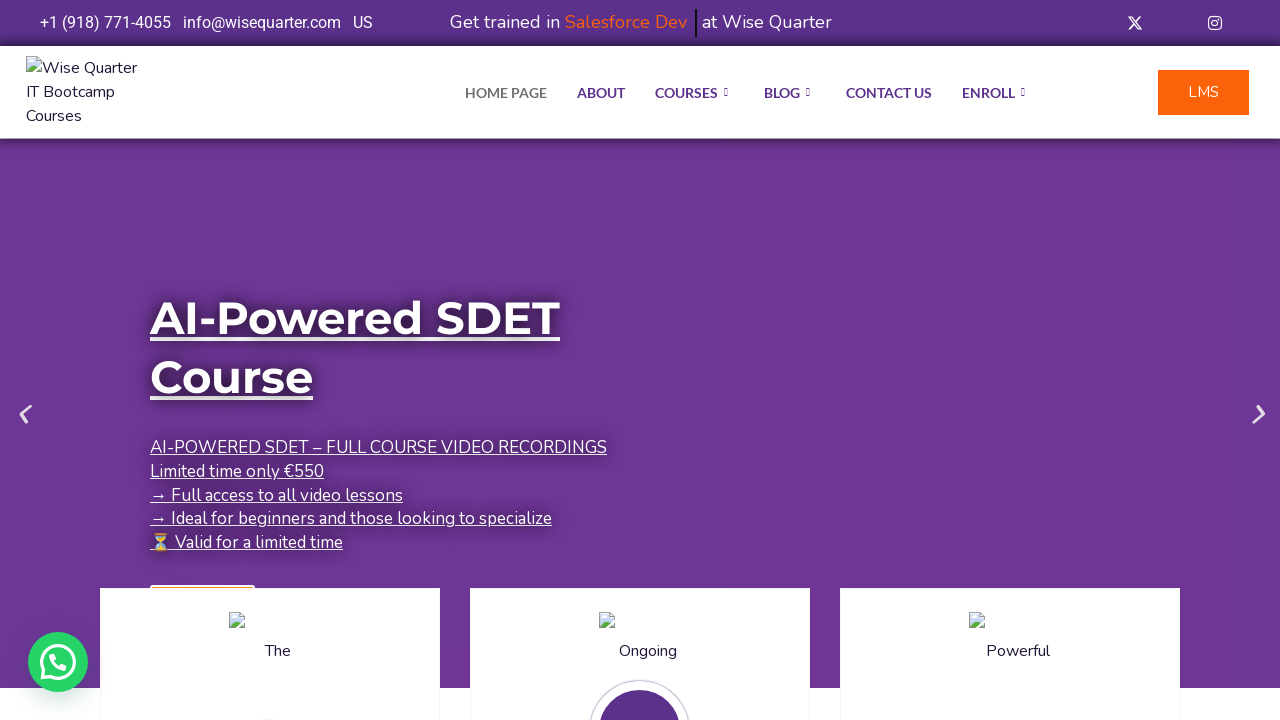

Navigated to WiseQuarter homepage at https://www.wisequarter.com
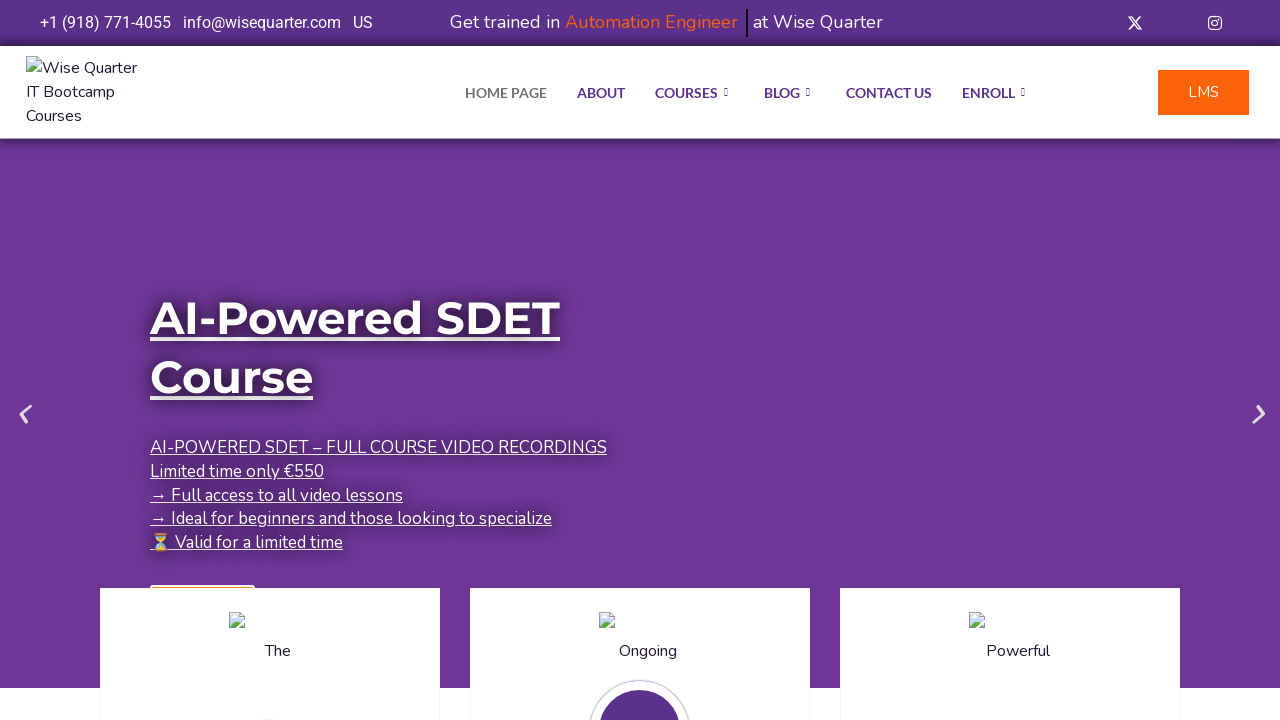

Verified that URL contains 'wisequarter'
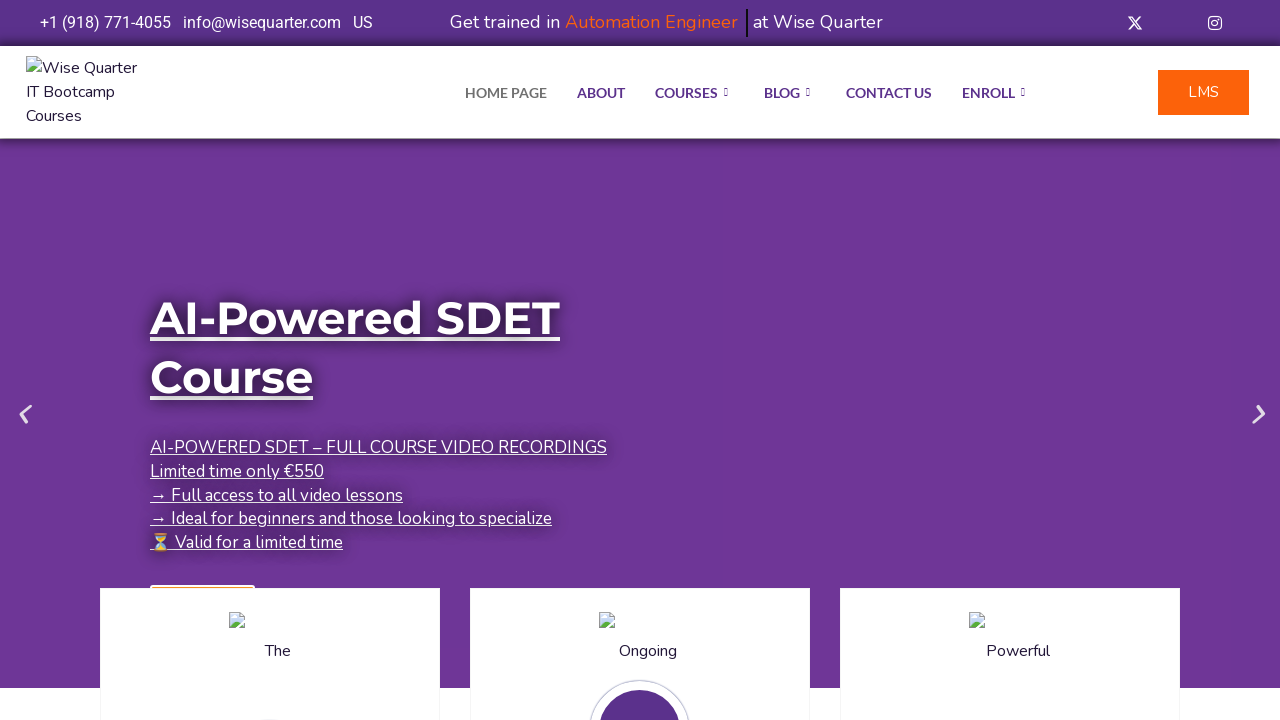

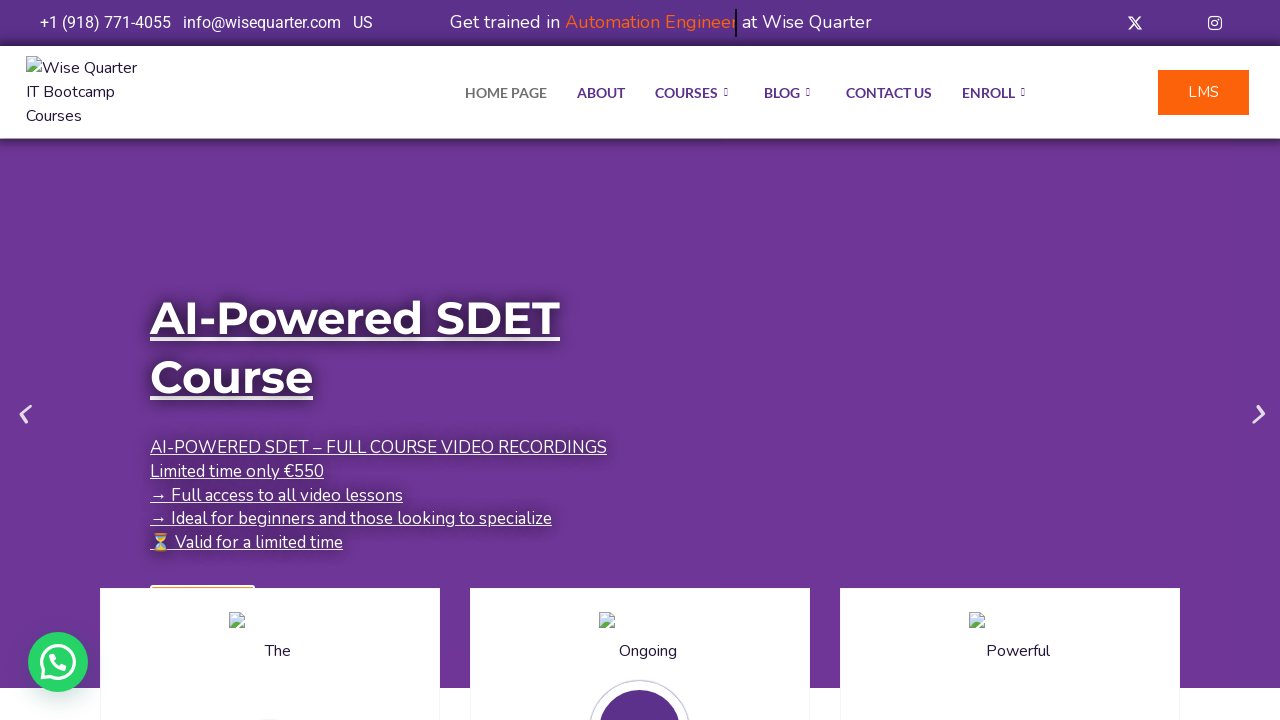